Tests adding and removing dynamic elements on a page by clicking buttons to add/remove elements

Starting URL: https://the-internet.herokuapp.com/

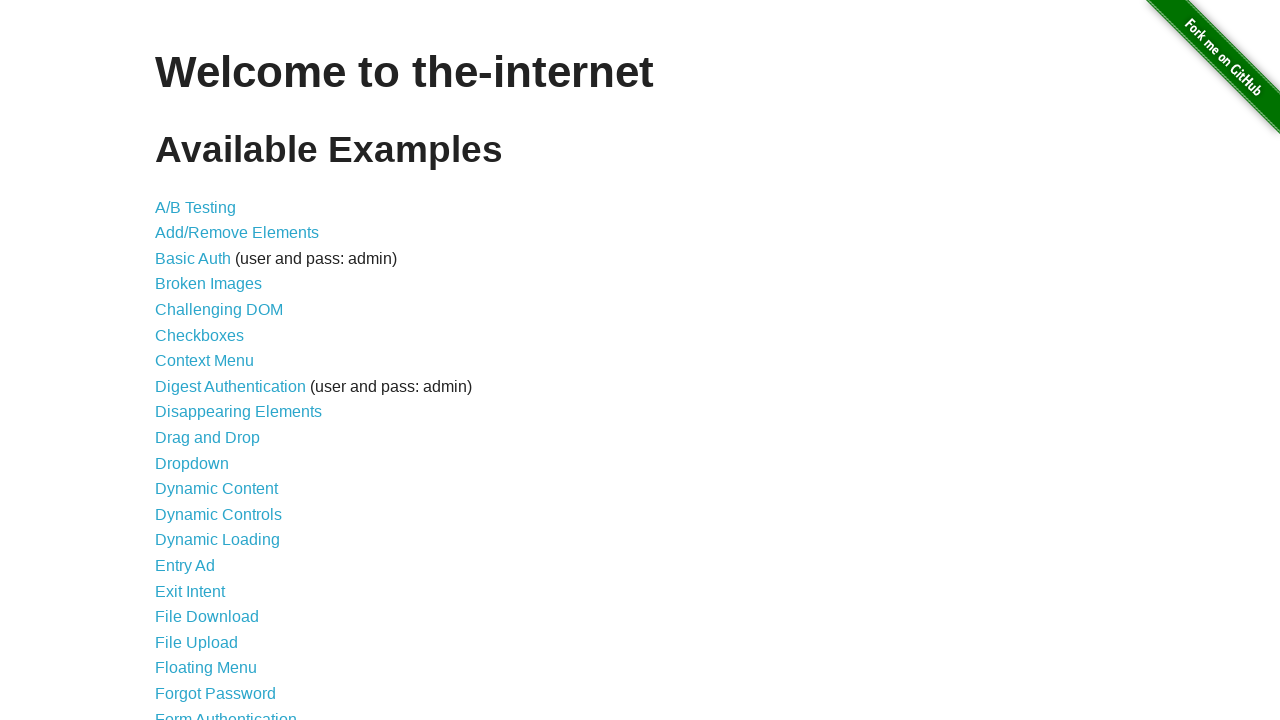

Clicked on Add/Remove Elements link at (237, 233) on text=Add/Remove Elements
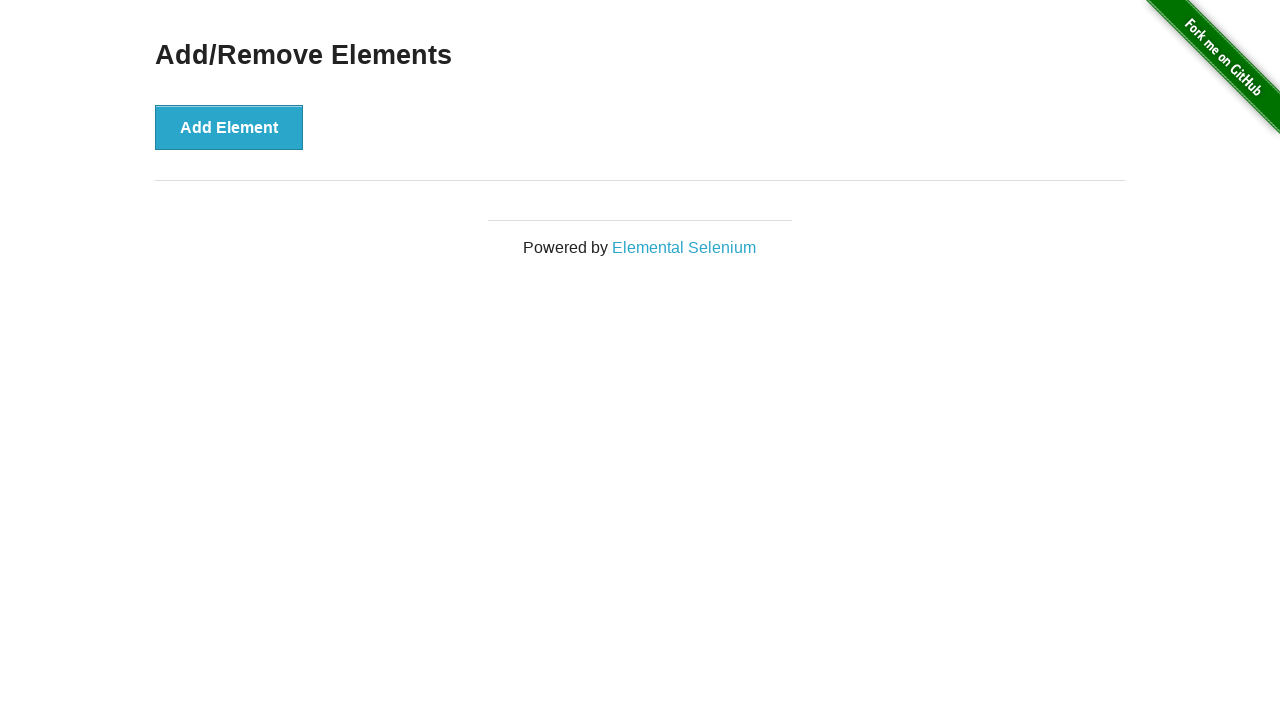

Clicked Add Element button at (229, 127) on button:has-text('Add Element')
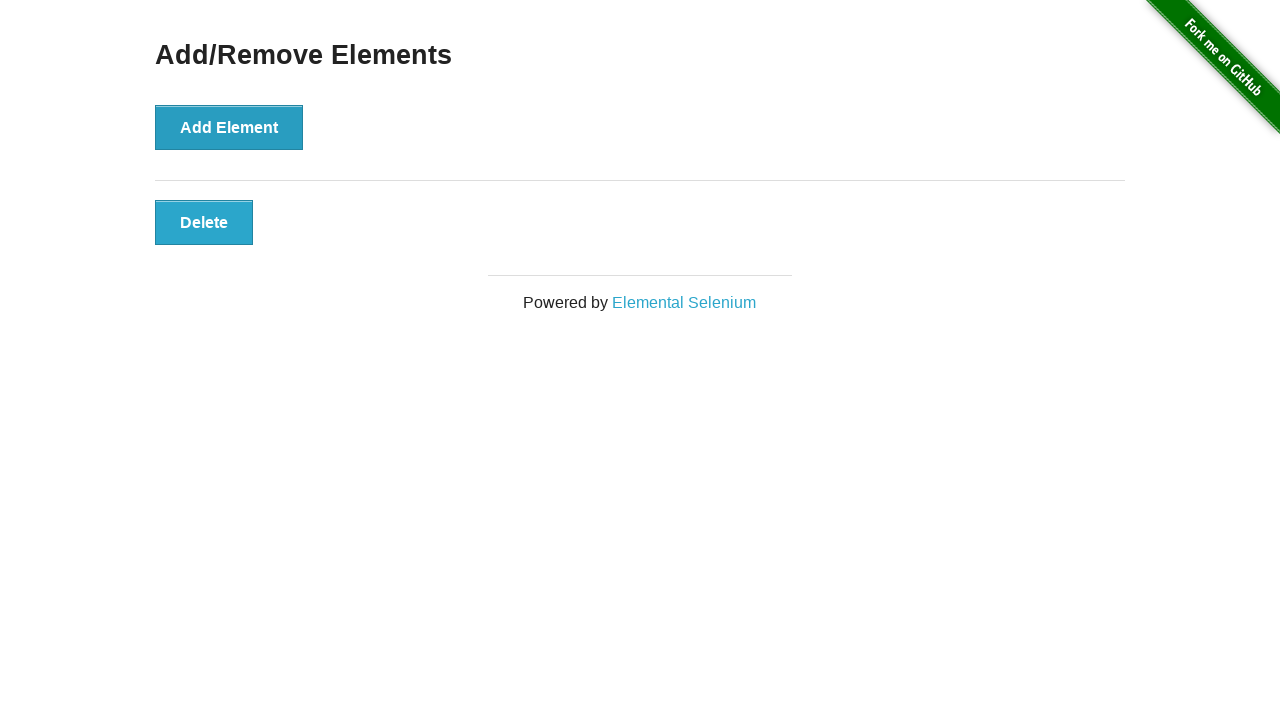

Clicked Delete button to remove the dynamically added element at (204, 222) on button.added-manually
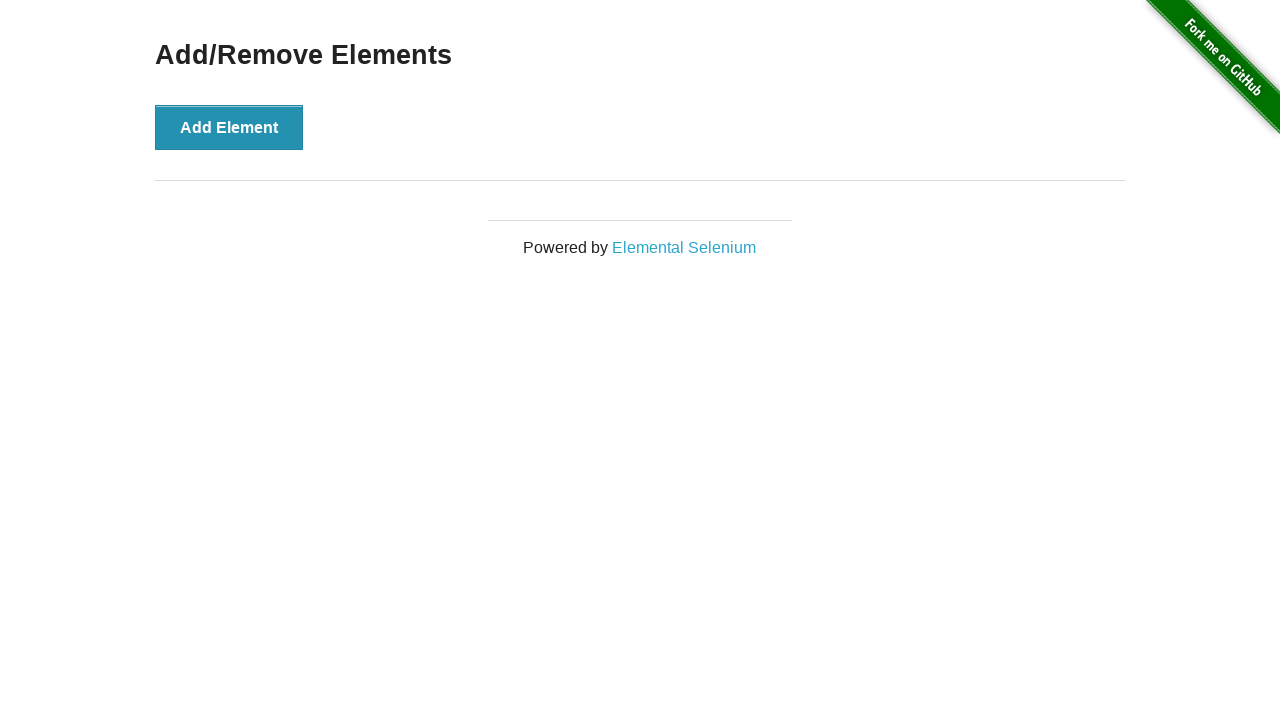

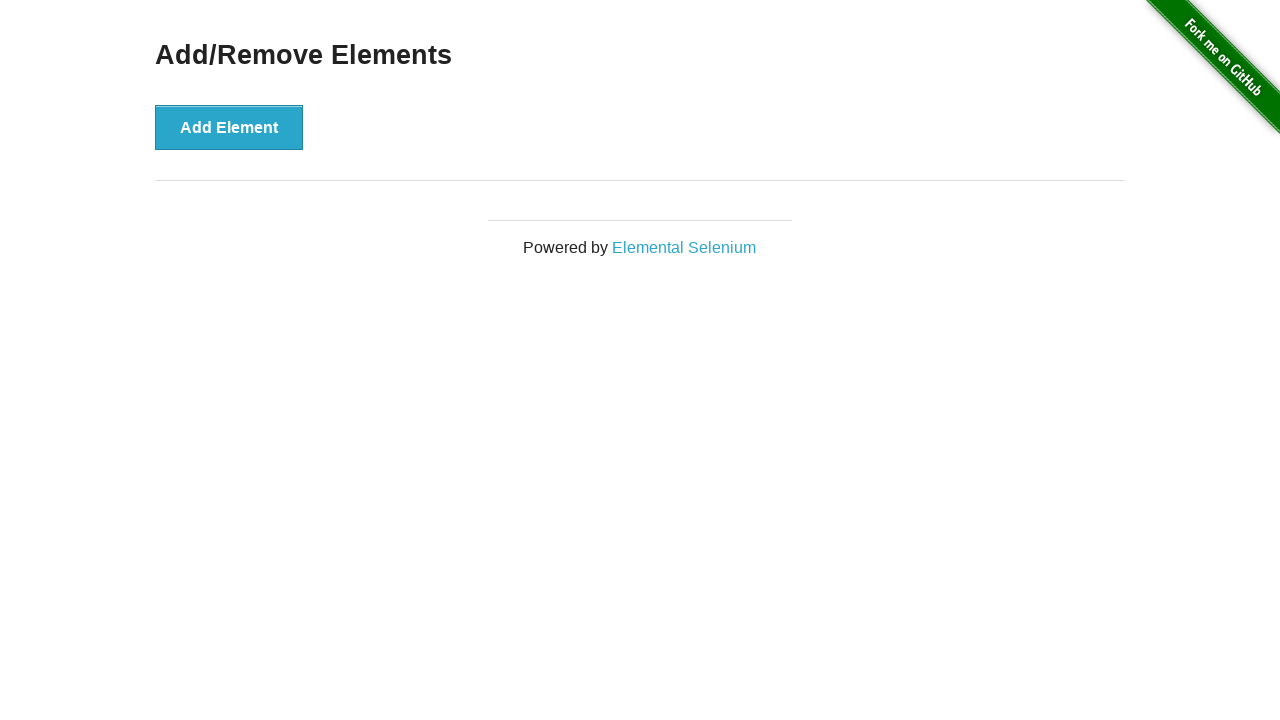